Tests the Selenium demo web form by filling a text field and clicking the submit button

Starting URL: https://www.selenium.dev/selenium/web/web-form.html

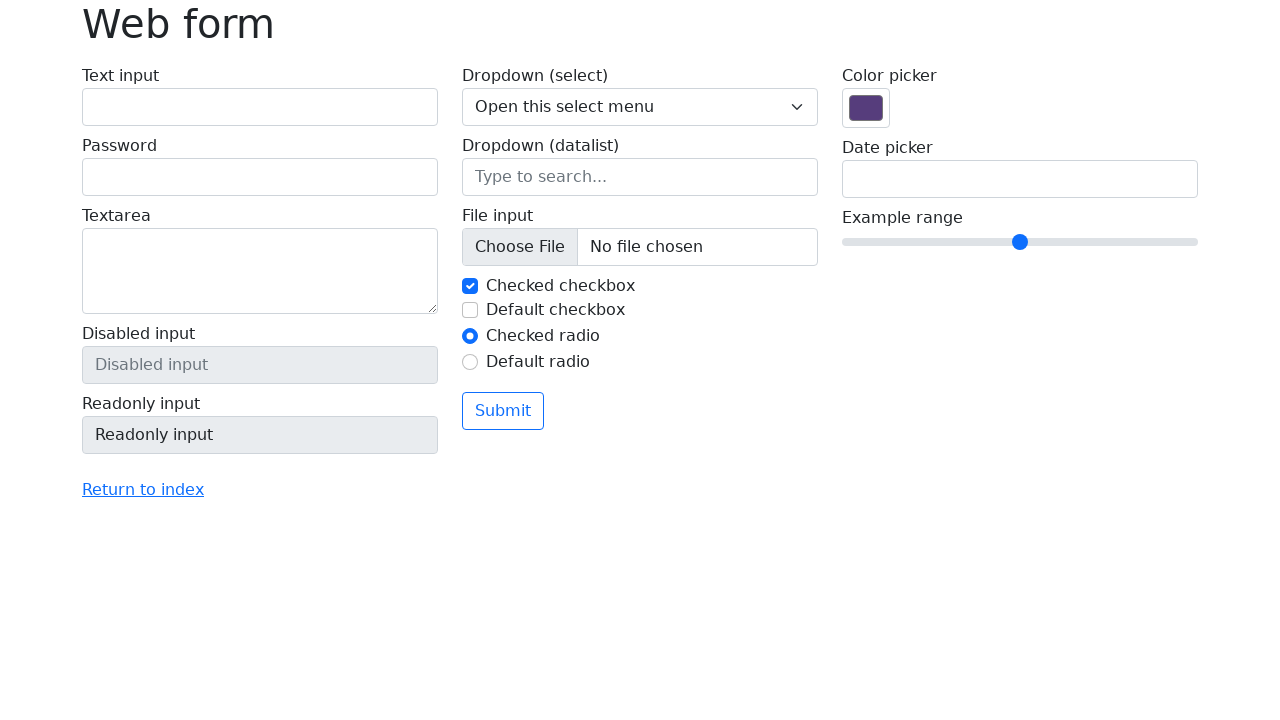

Filled text field with 'Selenium' on input[name='my-text']
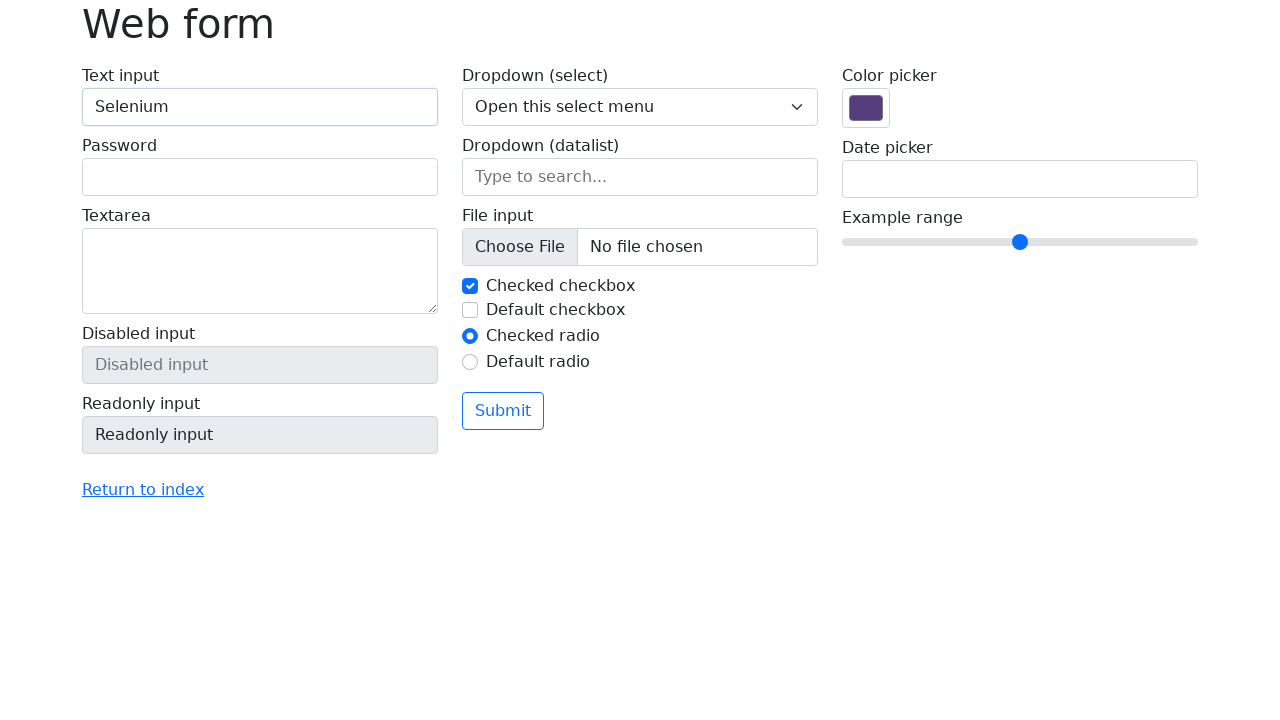

Clicked submit button at (503, 411) on button
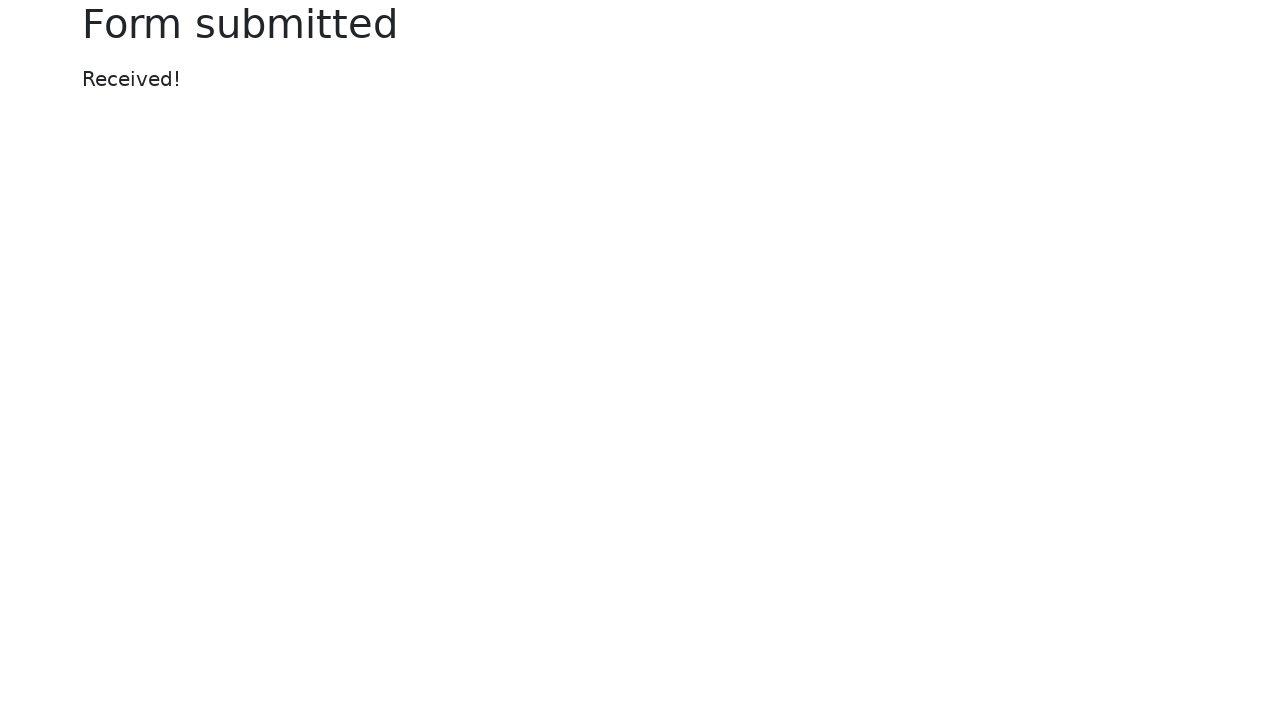

Form submission completed and page loaded
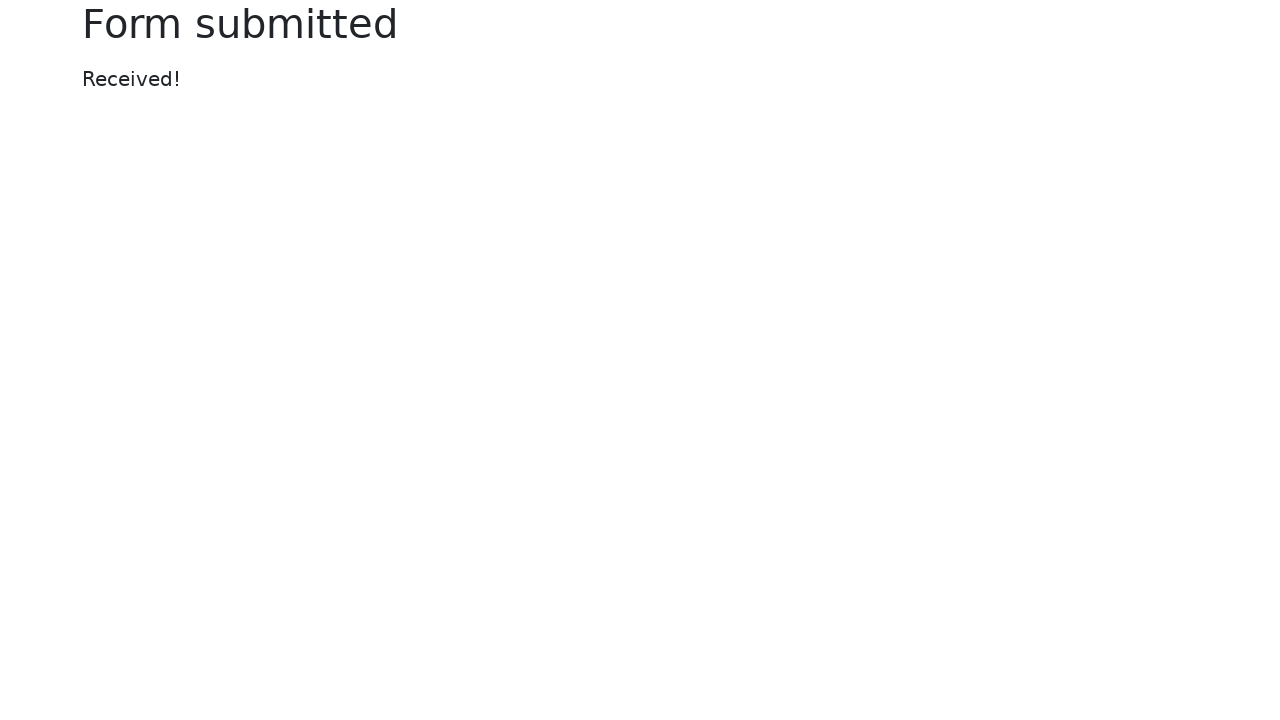

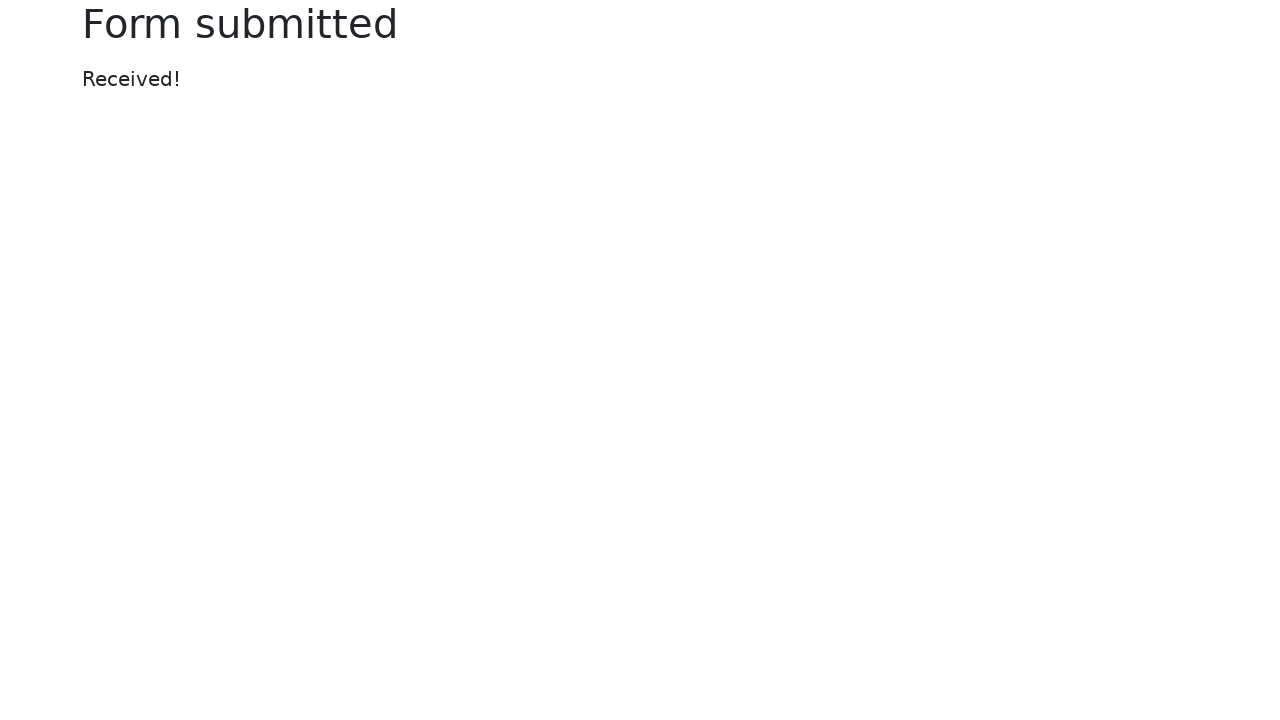